Tests toggle switch interaction by clicking a toggle element on and off

Starting URL: https://www.w3schools.com/howto/howto_css_switch.asp

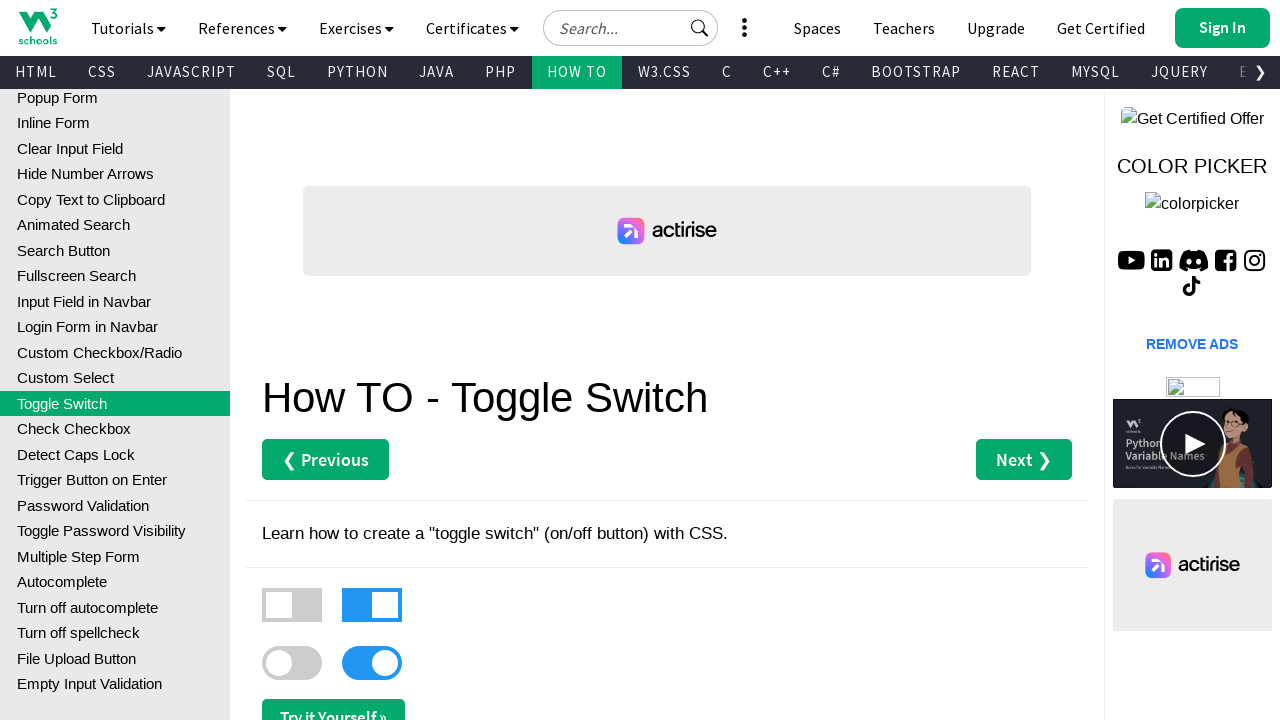

Waited for toggle element to load
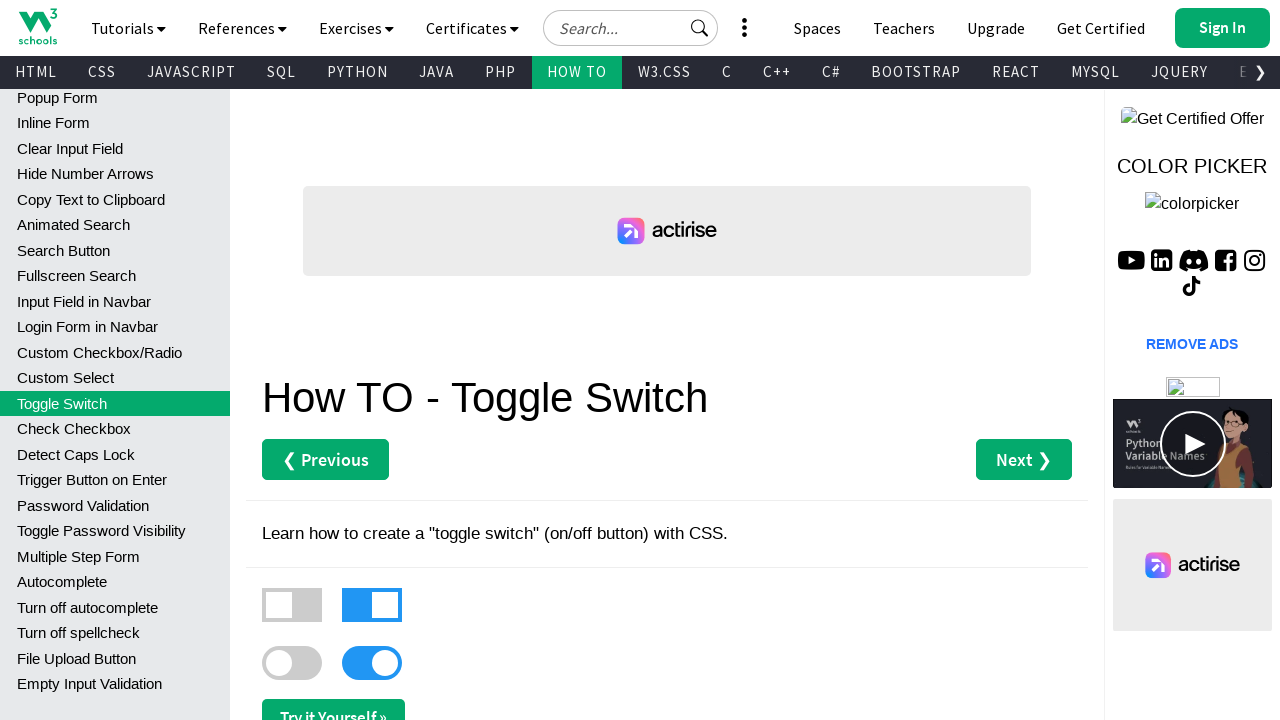

Clicked toggle to turn on at (292, 663) on xpath=//*[@id='main']/label[3]/div
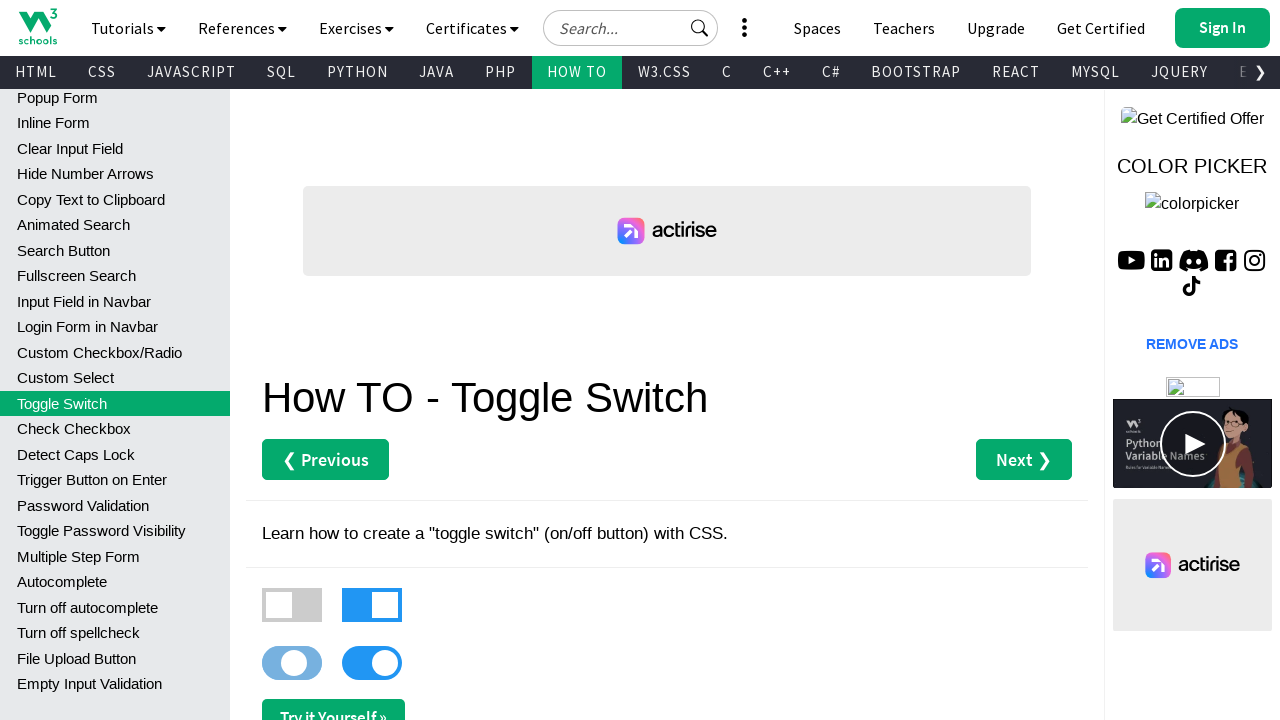

Clicked toggle to turn off at (292, 663) on xpath=//*[@id='main']/label[3]/div
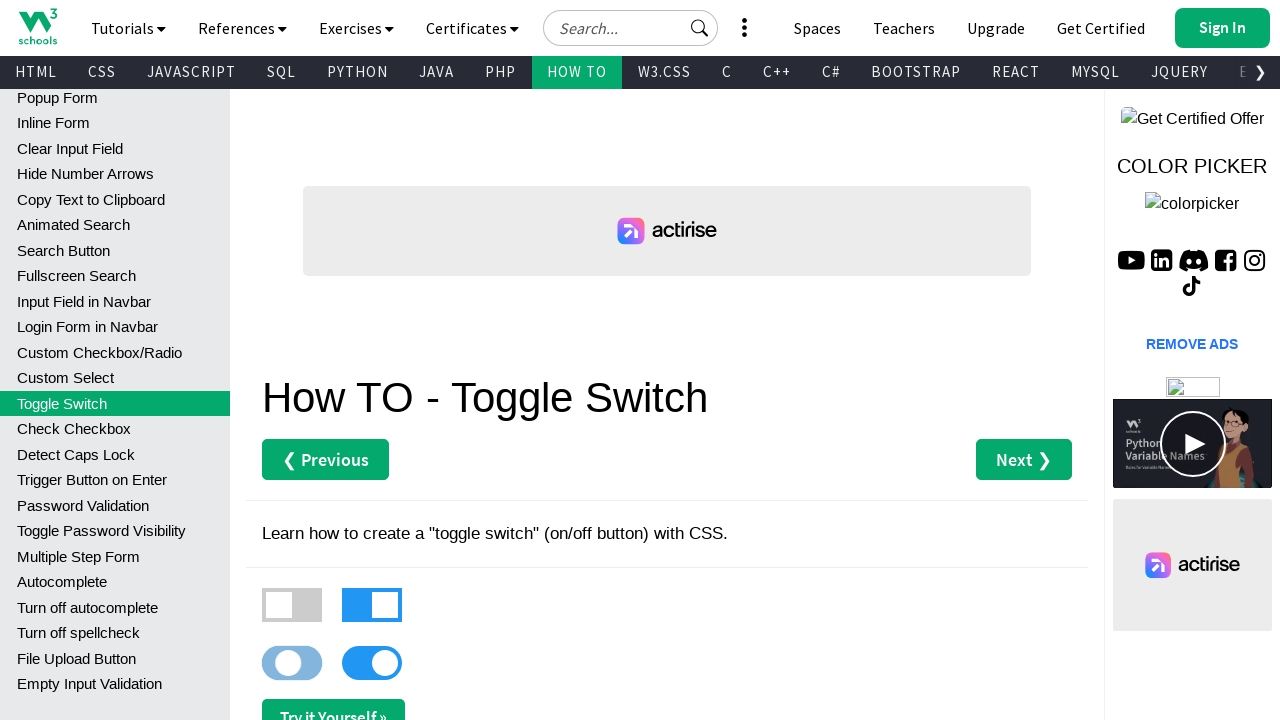

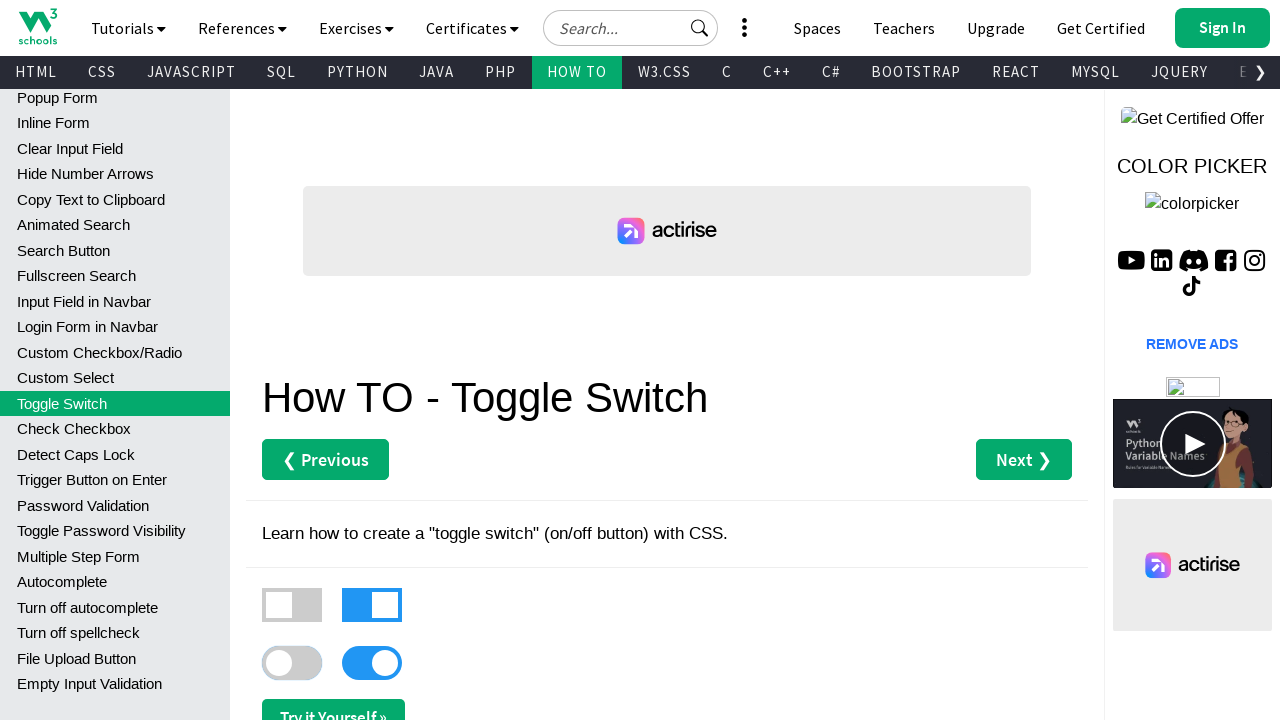